Tests navigation on W3Schools website by clicking on the tutorials menu and then navigating to the Learn HTML page

Starting URL: https://www.w3schools.com

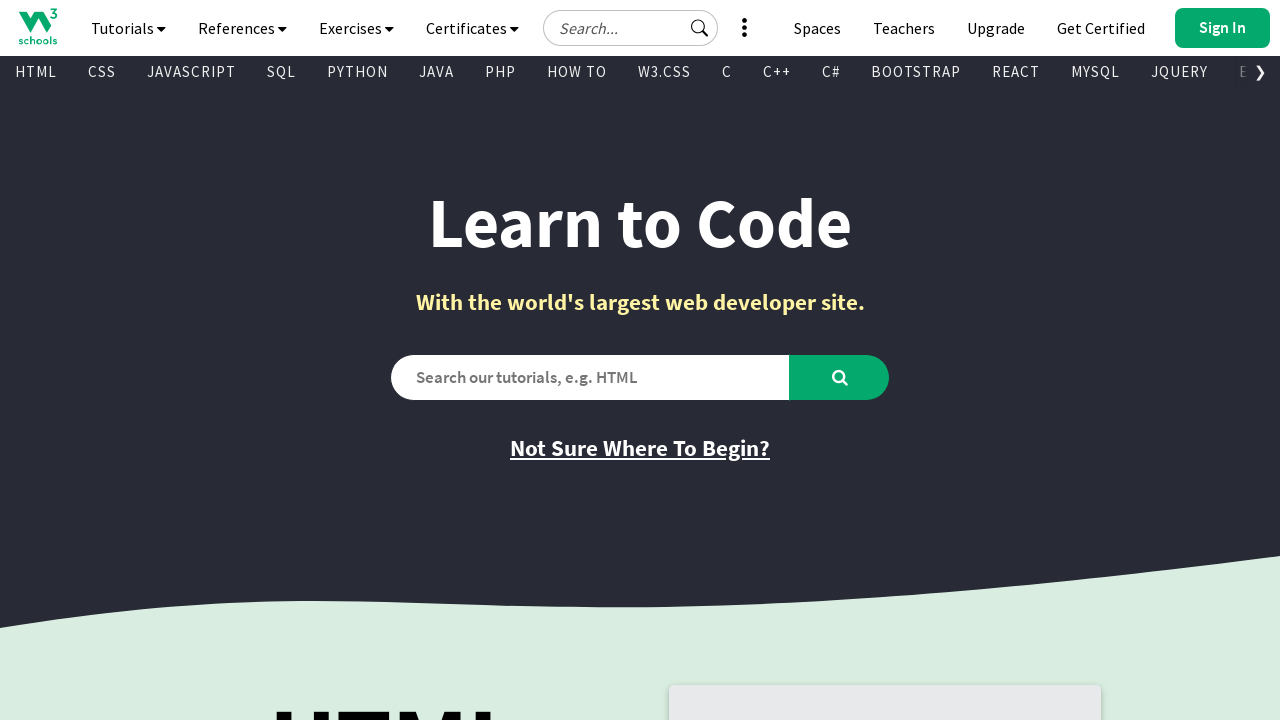

Clicked on the Tutorials navigation button at (128, 28) on #navbtn_tutorials
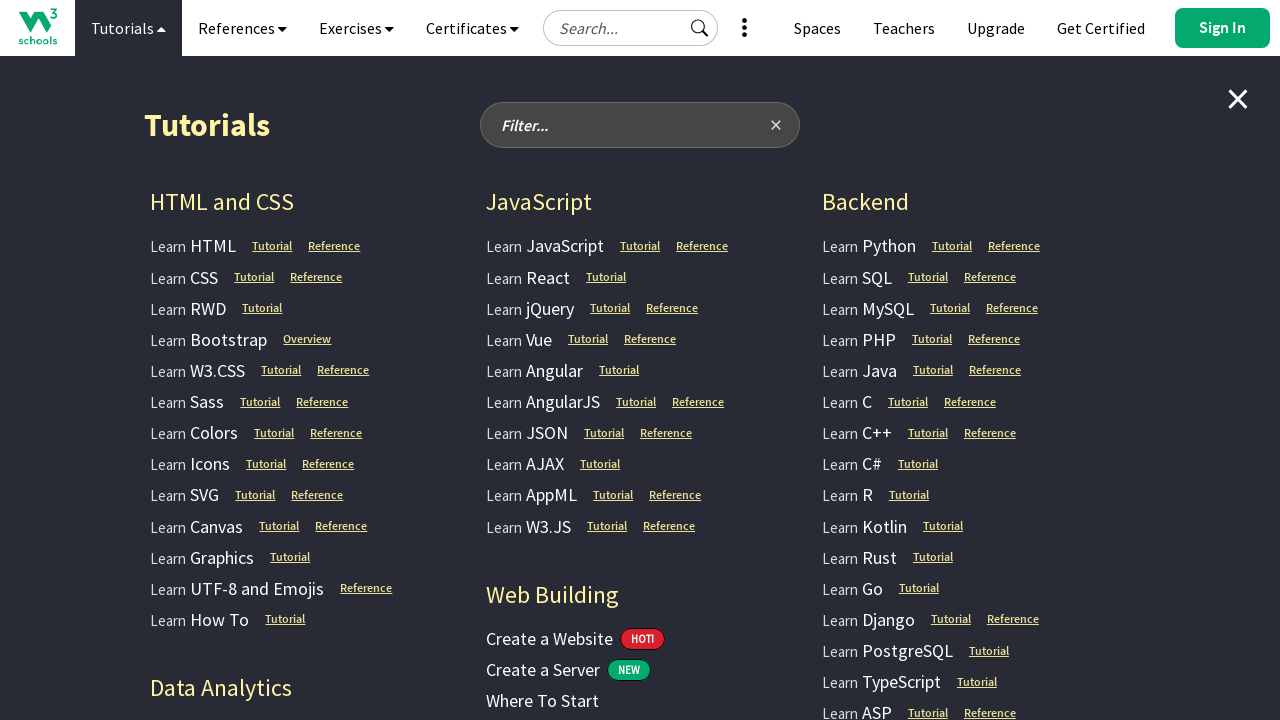

Clicked on the Learn HTML link from the dropdown menu at (193, 246) on a.w3-bar-item.ga-top-drop.w3-button:has-text('Learn HTML')
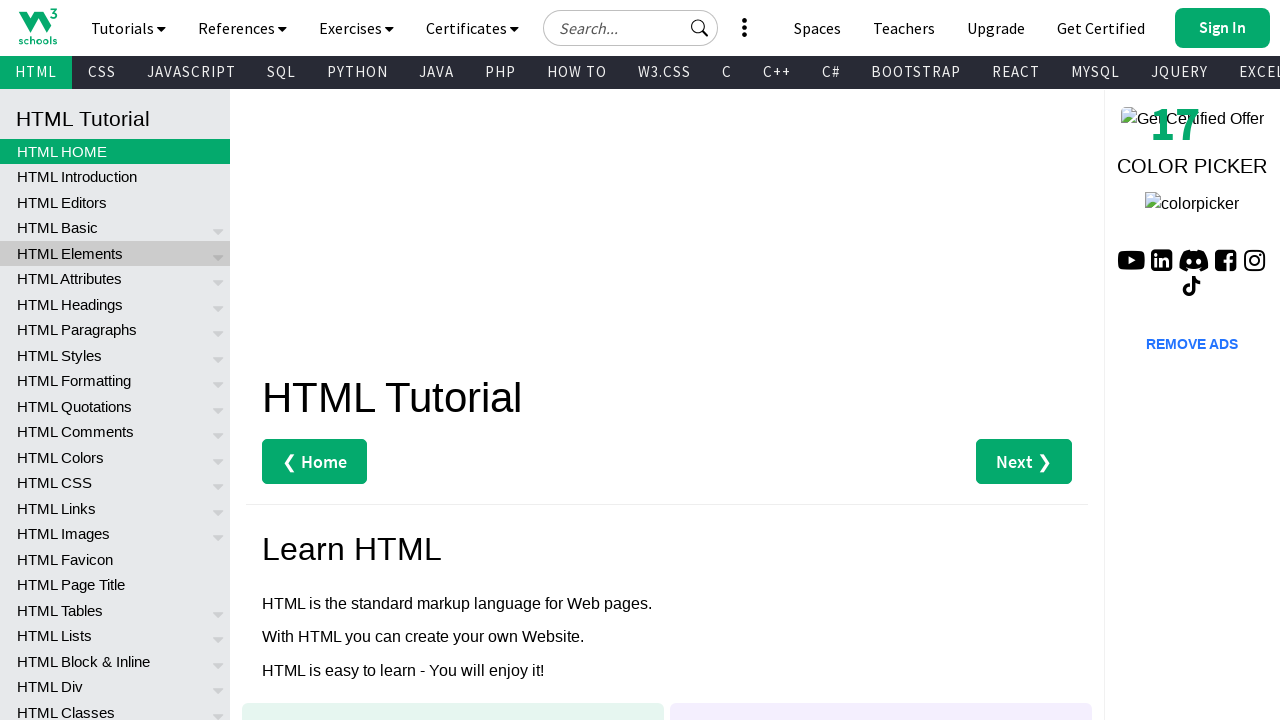

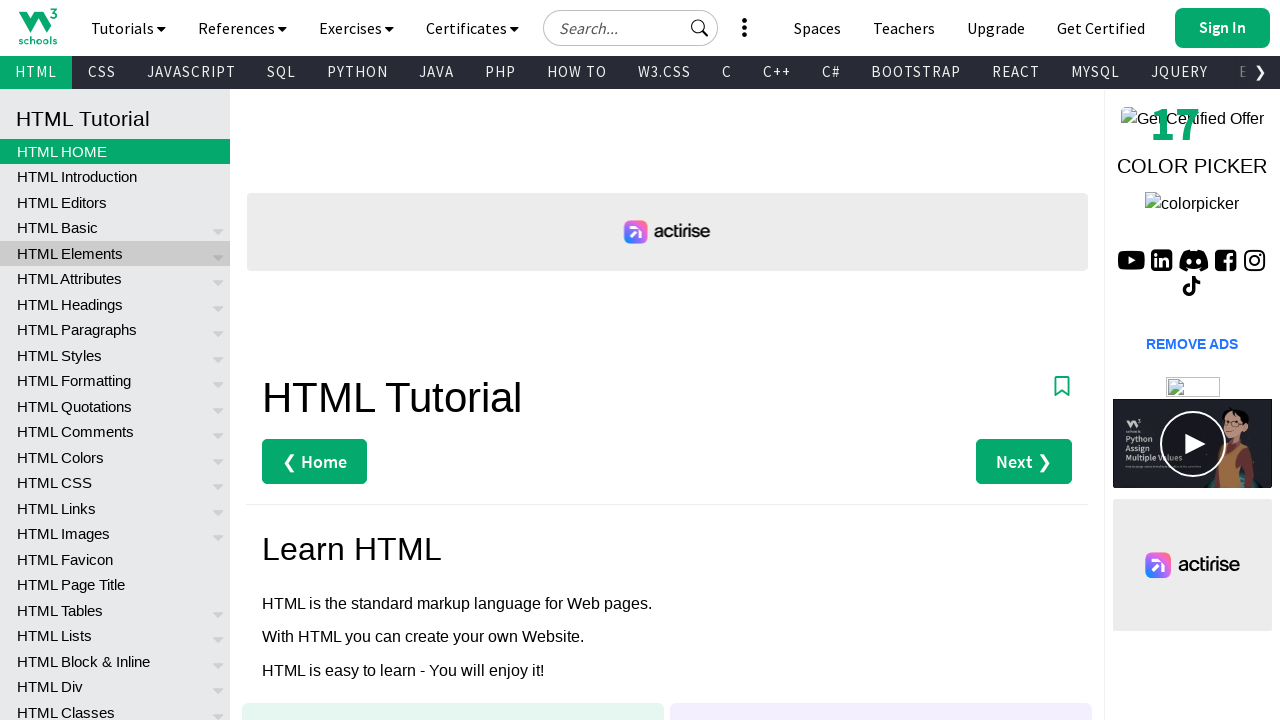